Tests iframe handling by switching to an iframe, clicking on emoji elements in the nature category, then switching back to the main content to fill out a form with multiple text fields and submitting it.

Starting URL: https://www.jqueryscript.net/demo/Easy-iFrame-based-Twitter-Emoji-Picker-Plugin-jQuery-Emoojis/

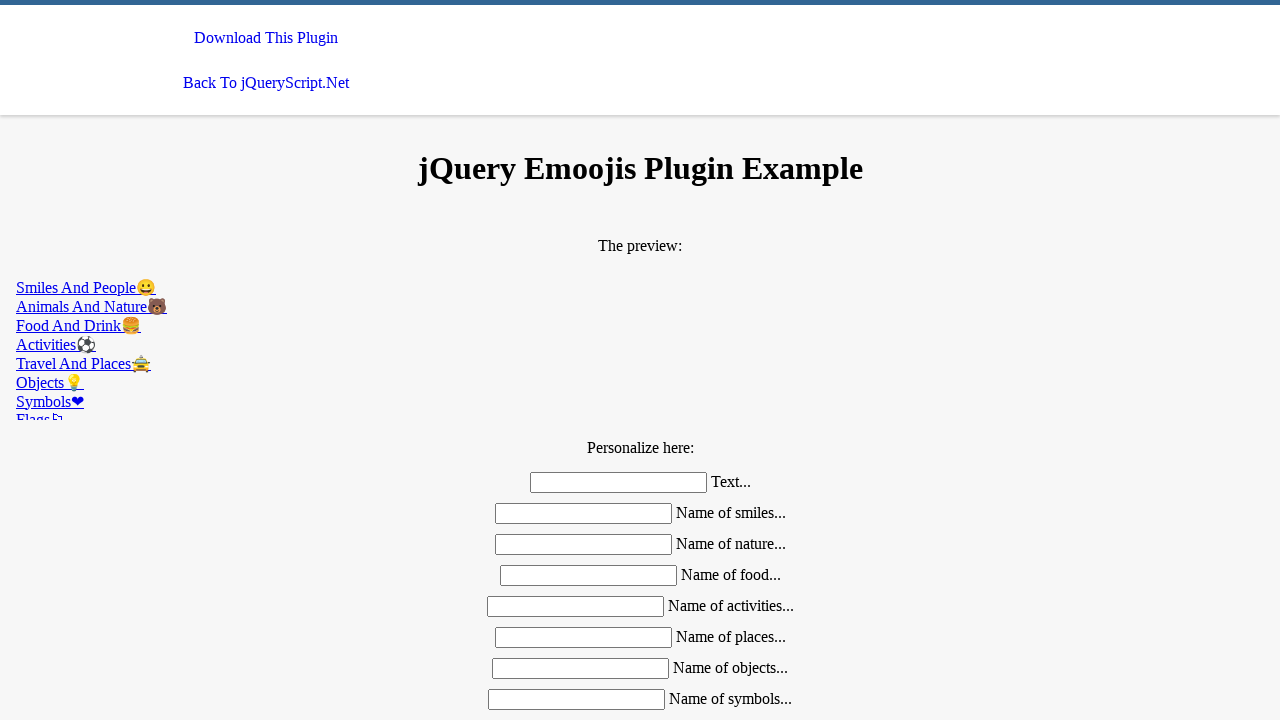

Selected second iframe for emoji picker
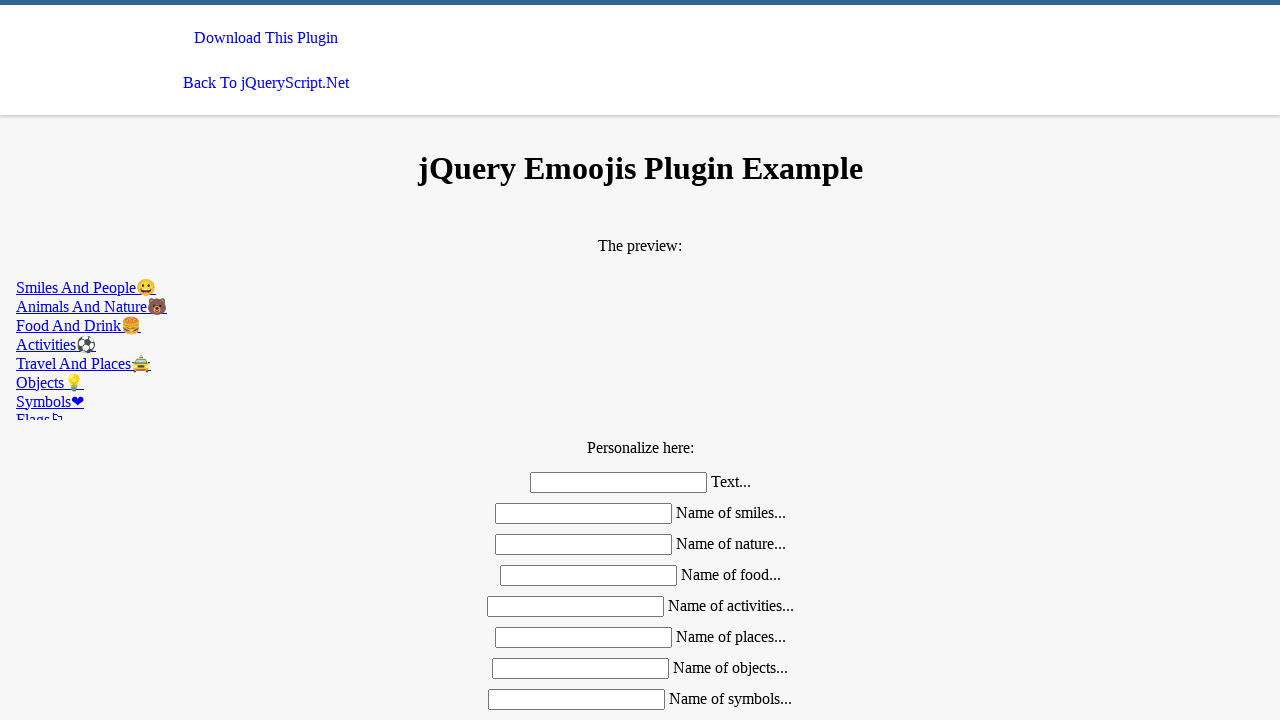

Clicked on nature emoji category at (640, 306) on iframe >> nth=1 >> internal:control=enter-frame >> xpath=//*[@href='#nature']
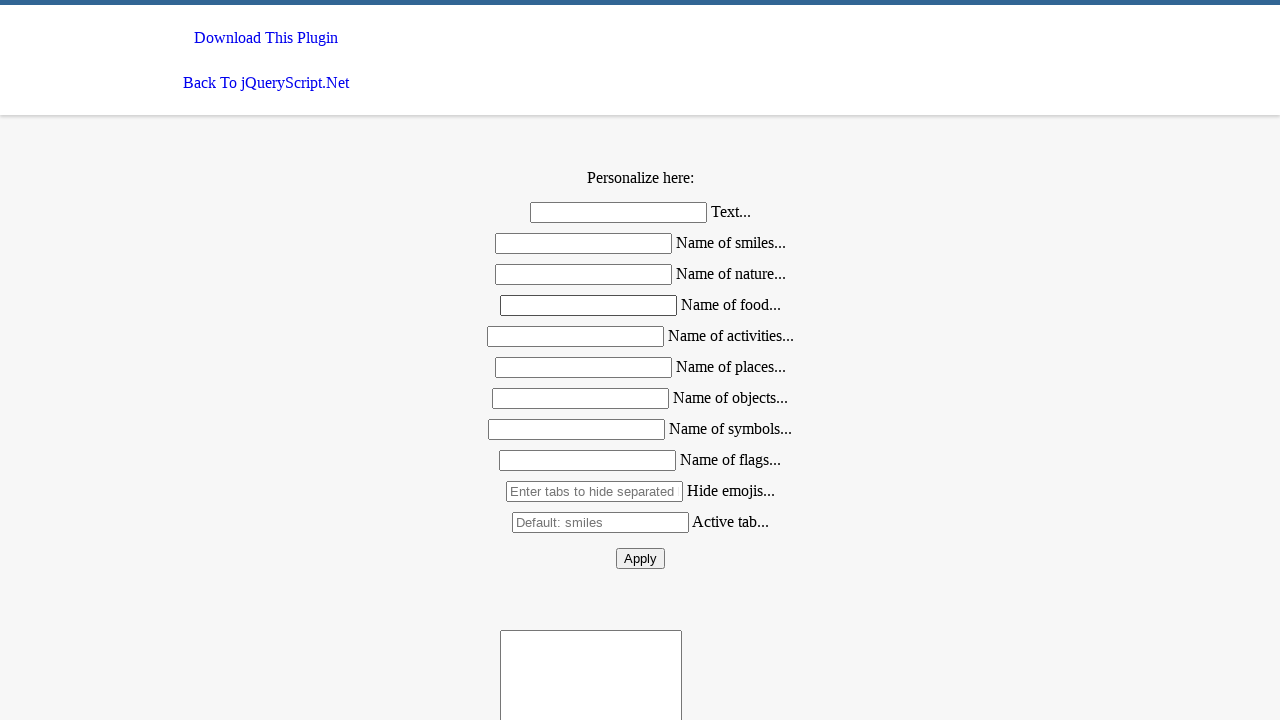

Found 0 emoji elements in nature category
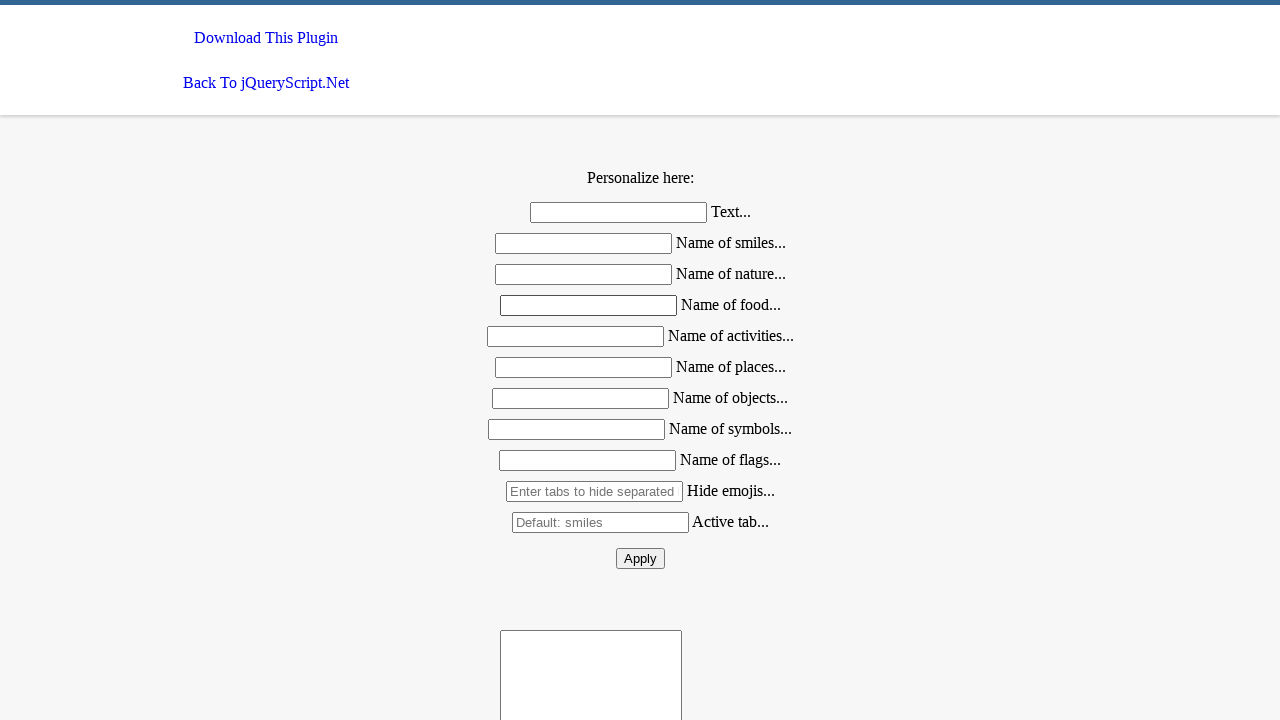

Located first form input field
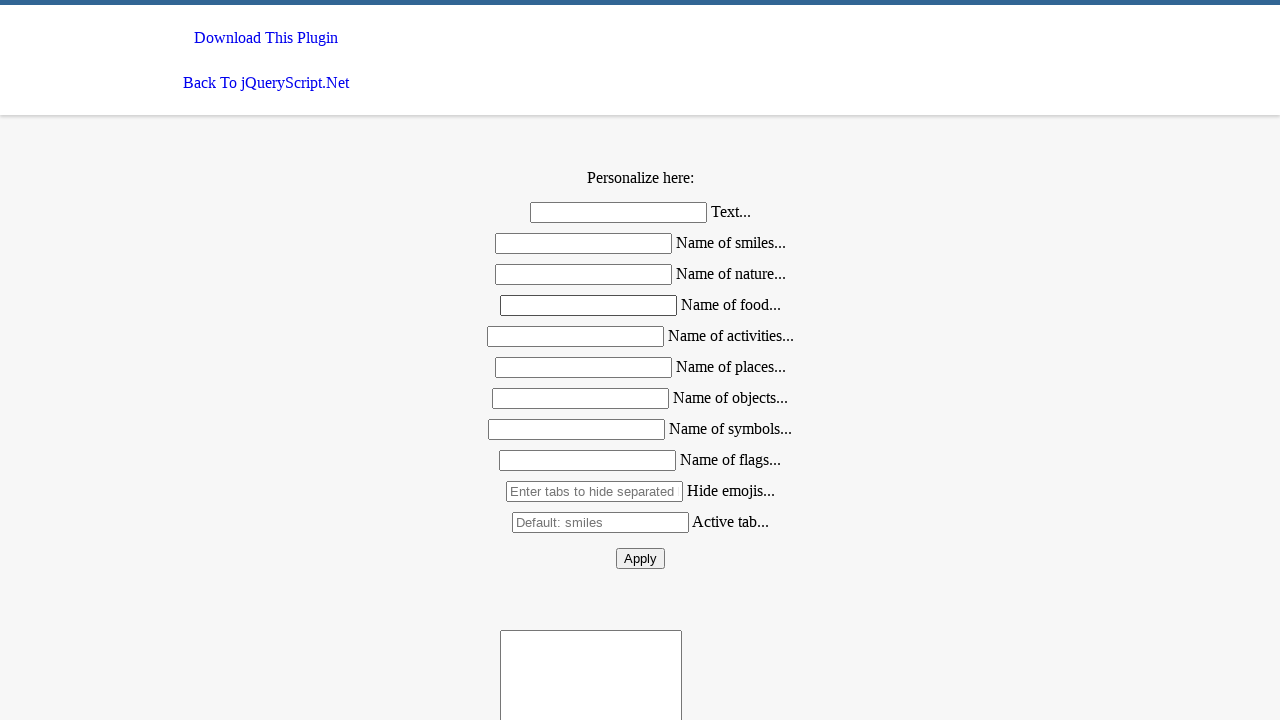

Filled first input field with 'aaa' on (//*[@class='mdl-textfield__input'])[1]
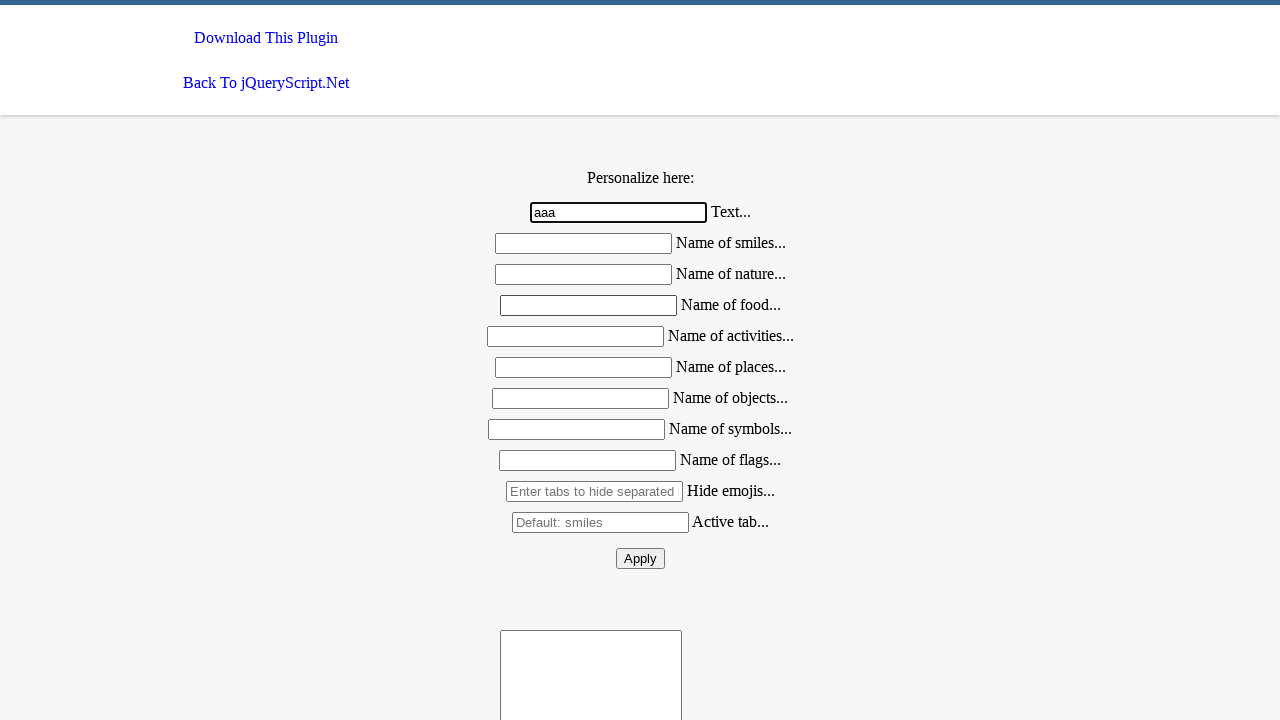

Pressed Tab to move to second input field on (//*[@class='mdl-textfield__input'])[1]
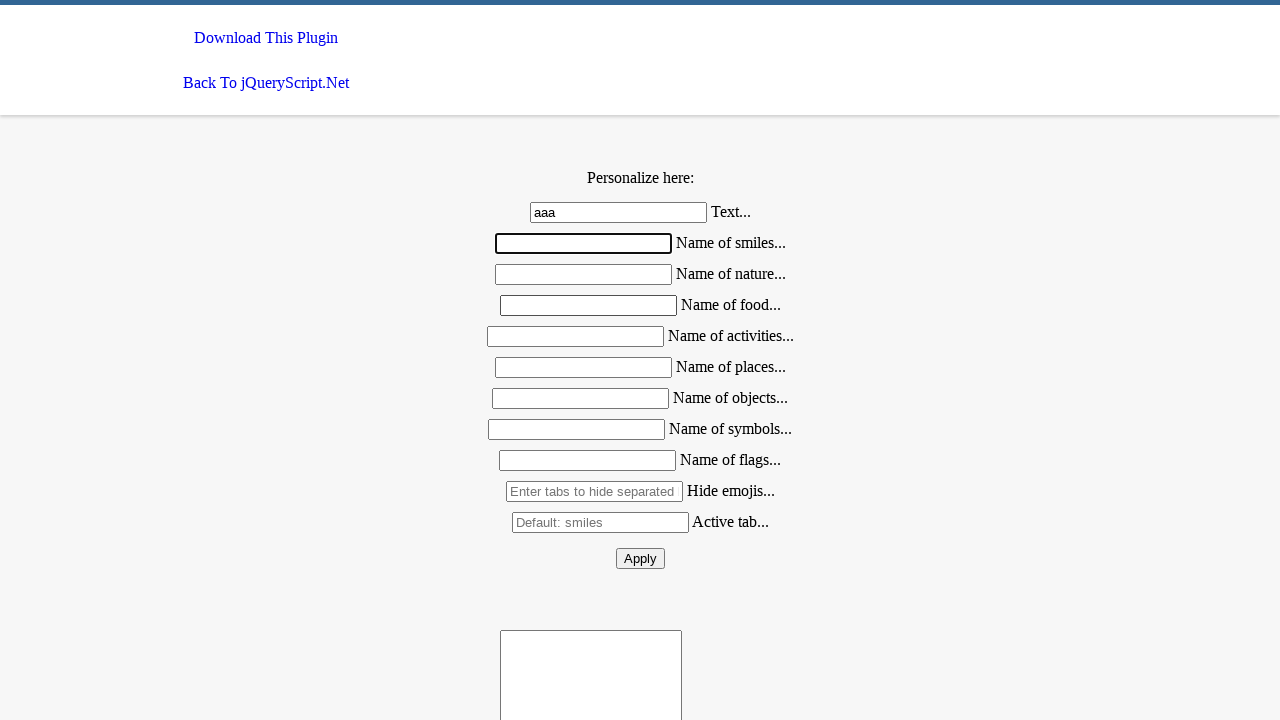

Typed 'bbb' in second input field
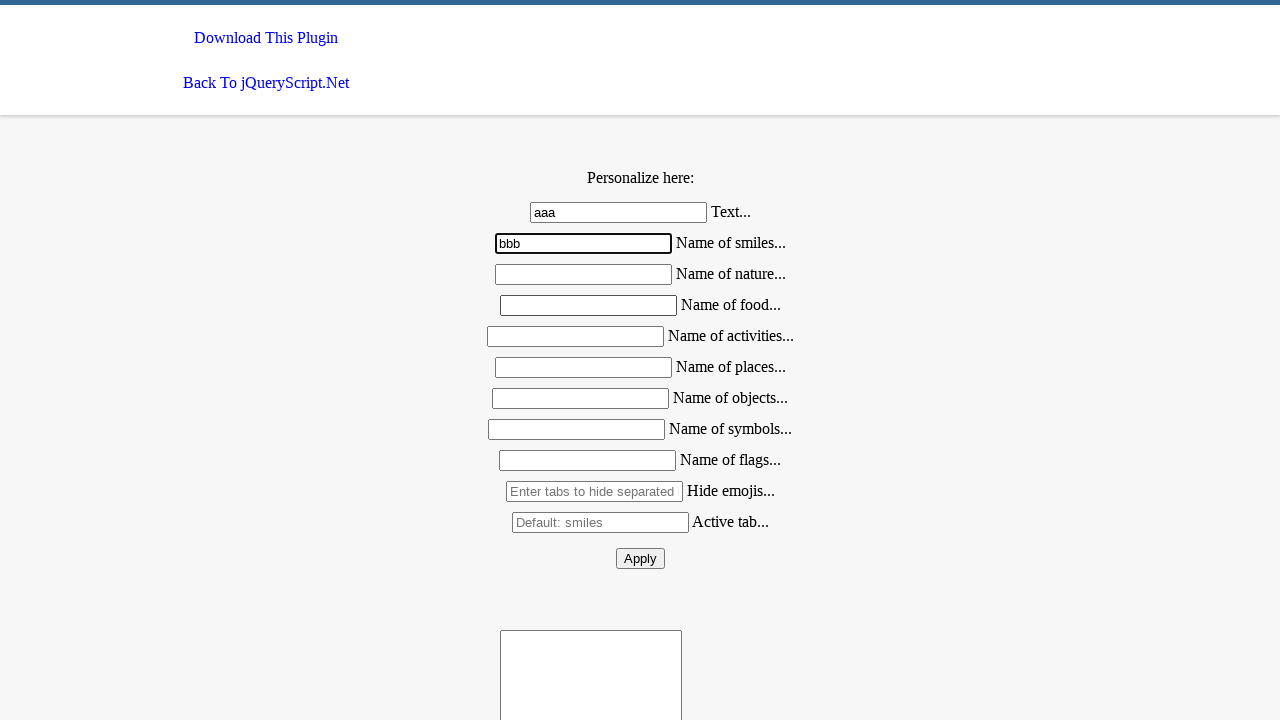

Pressed Tab to move to third input field
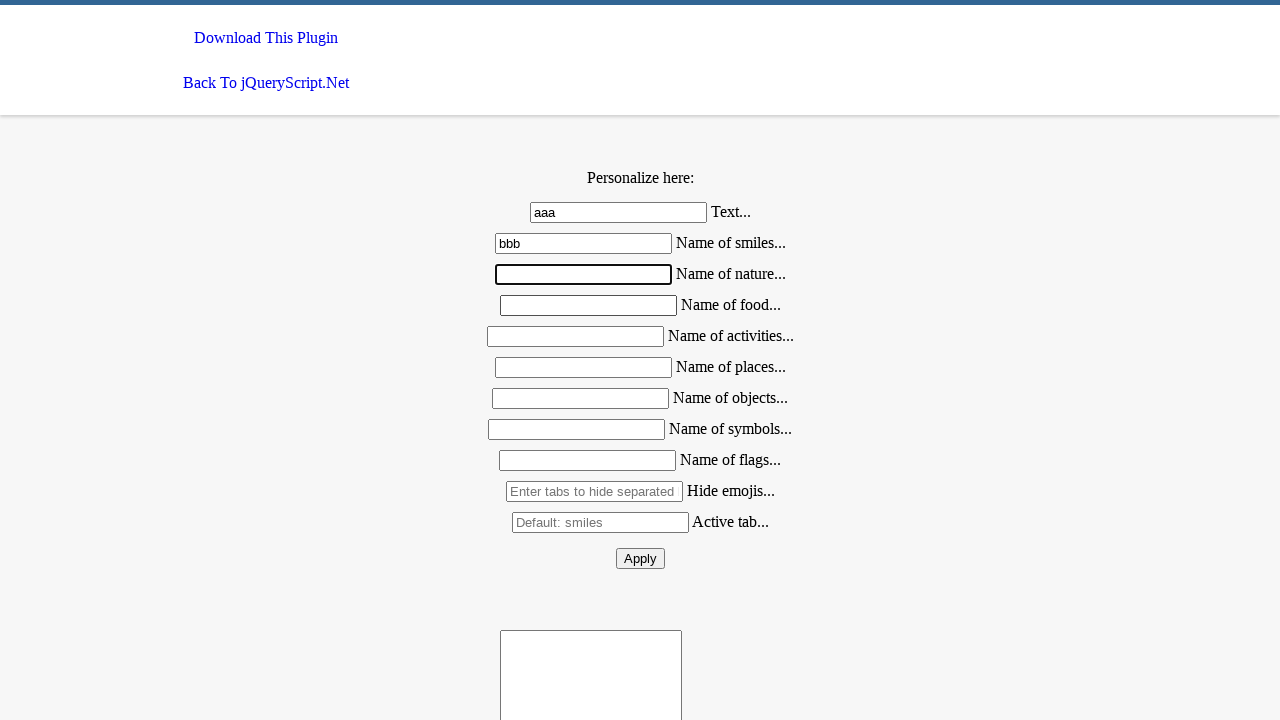

Typed 'aaa' in third input field
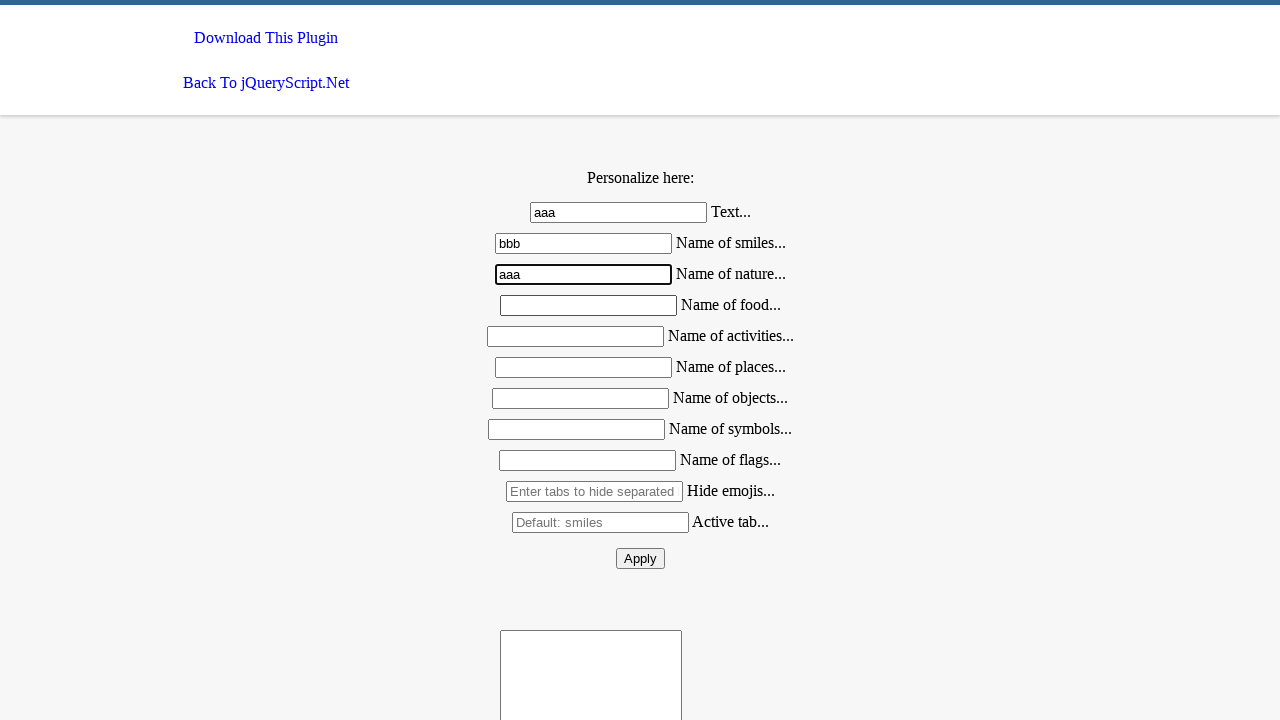

Pressed Tab to move to fourth input field
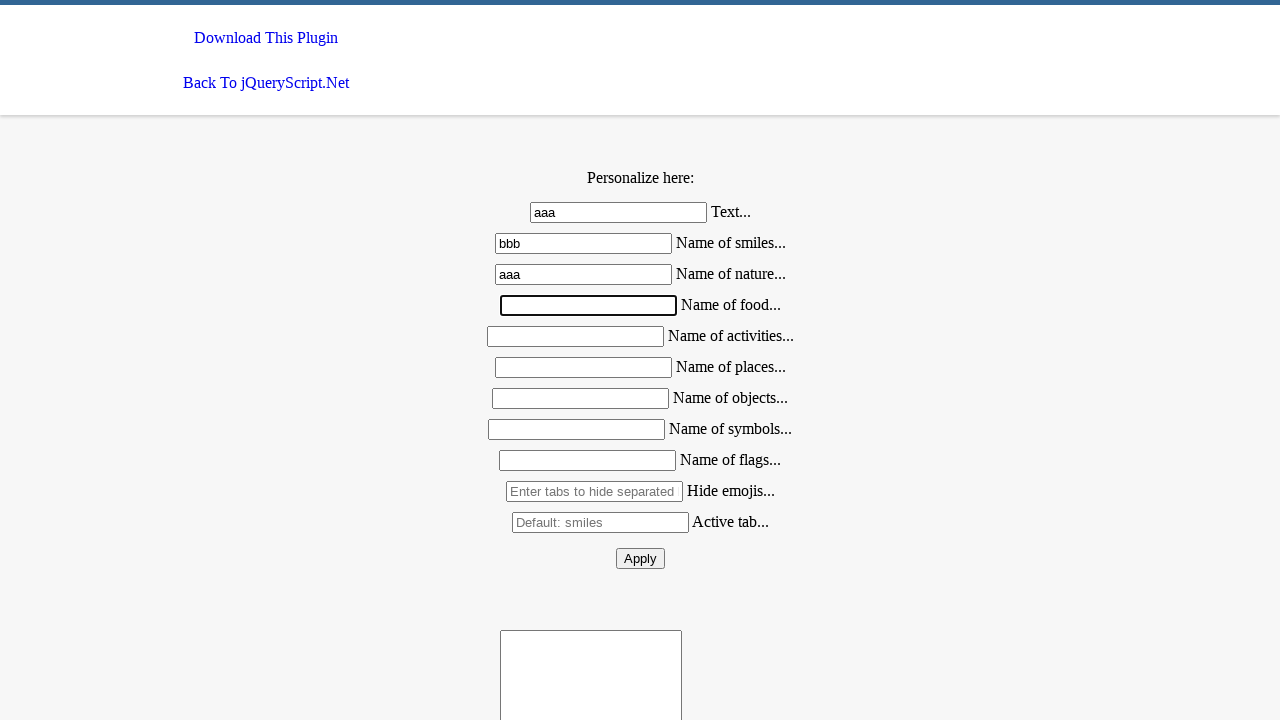

Typed 'bbb' in fourth input field
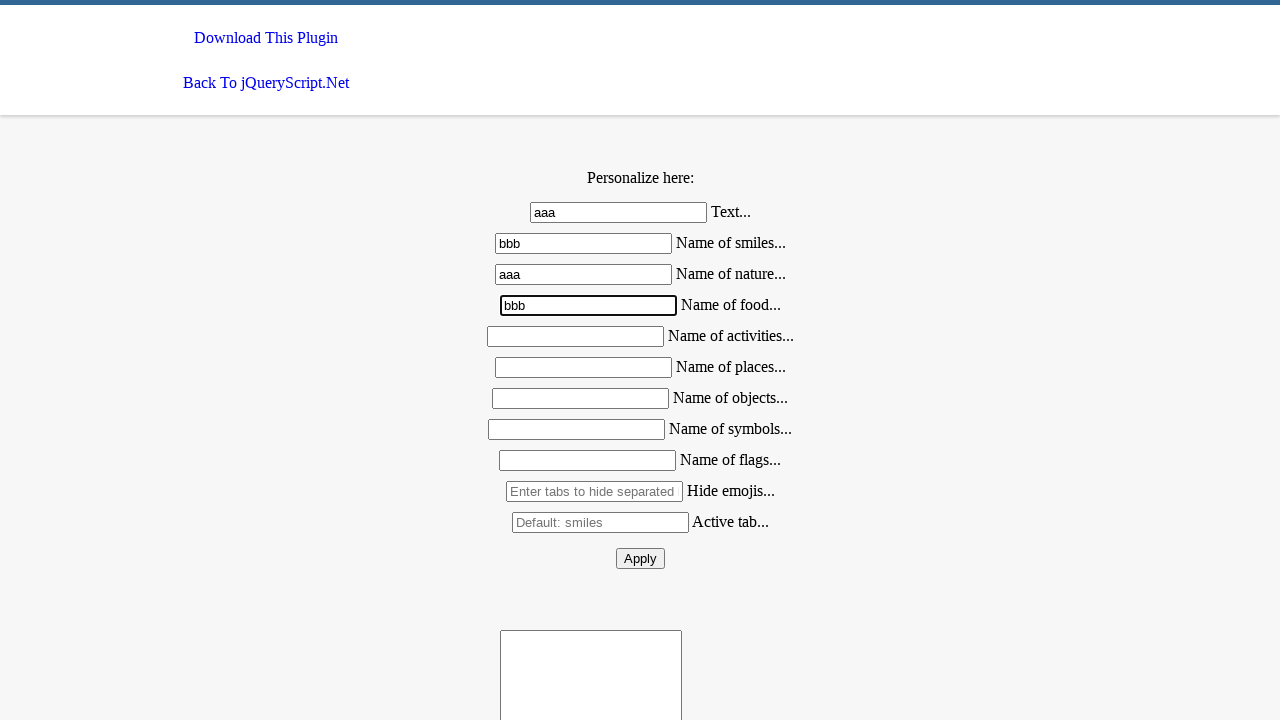

Pressed Tab to move to fifth input field
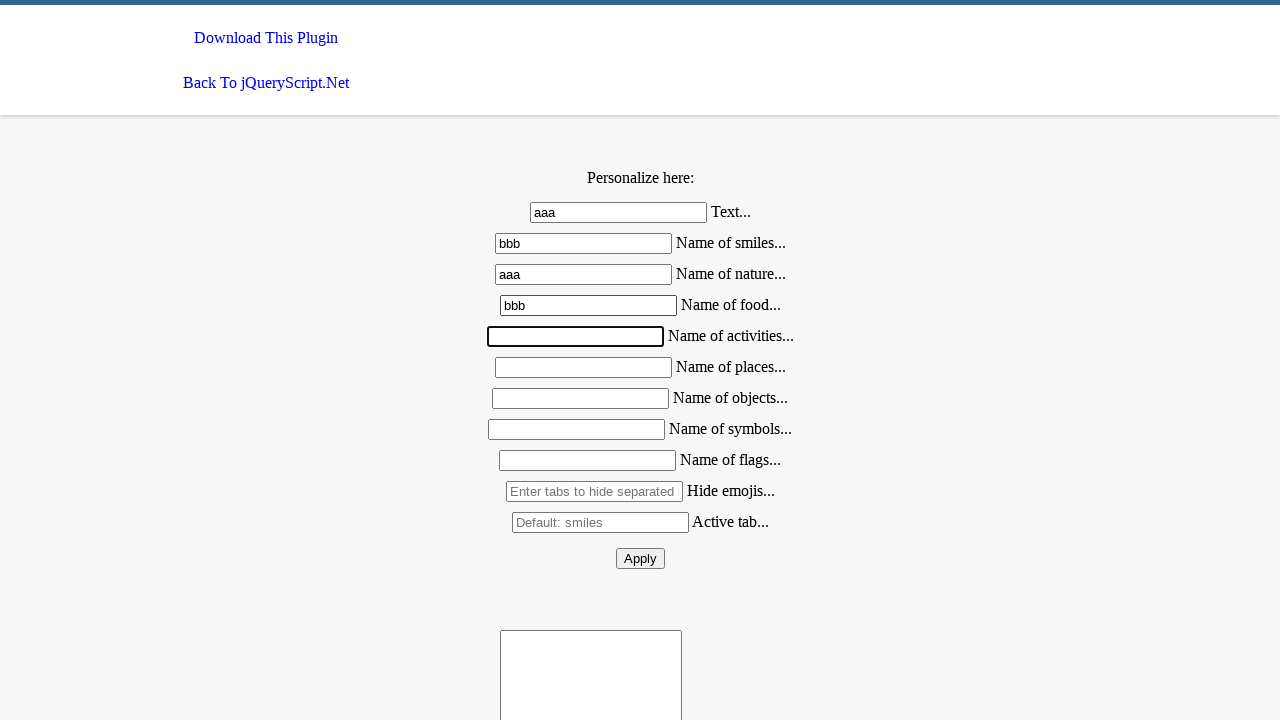

Typed 'aaa' in fifth input field
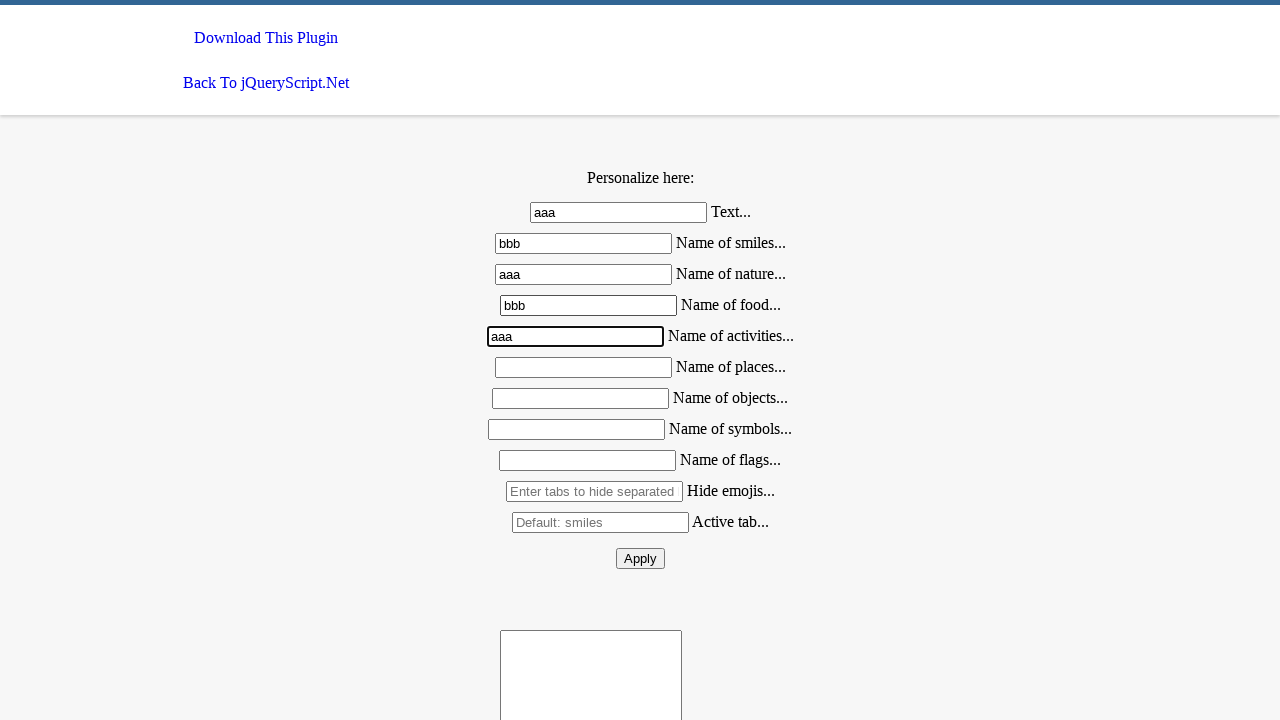

Pressed Tab to move to sixth input field
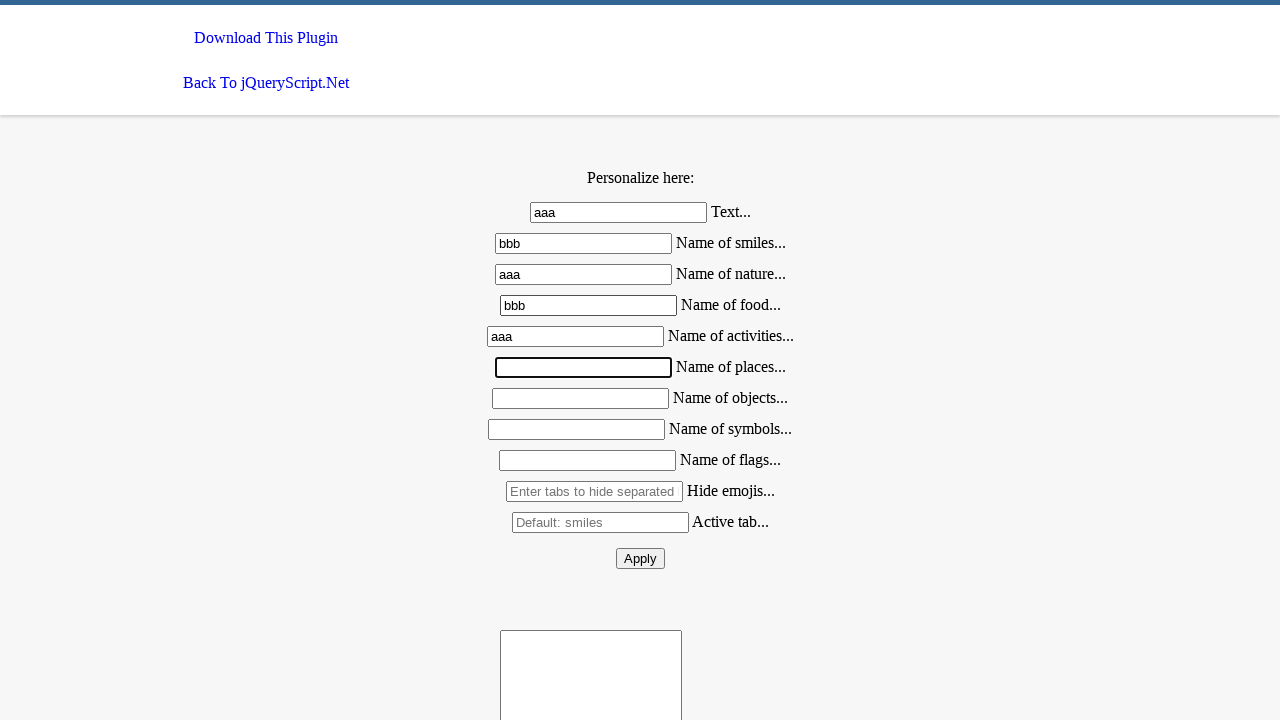

Typed 'bbb' in sixth input field
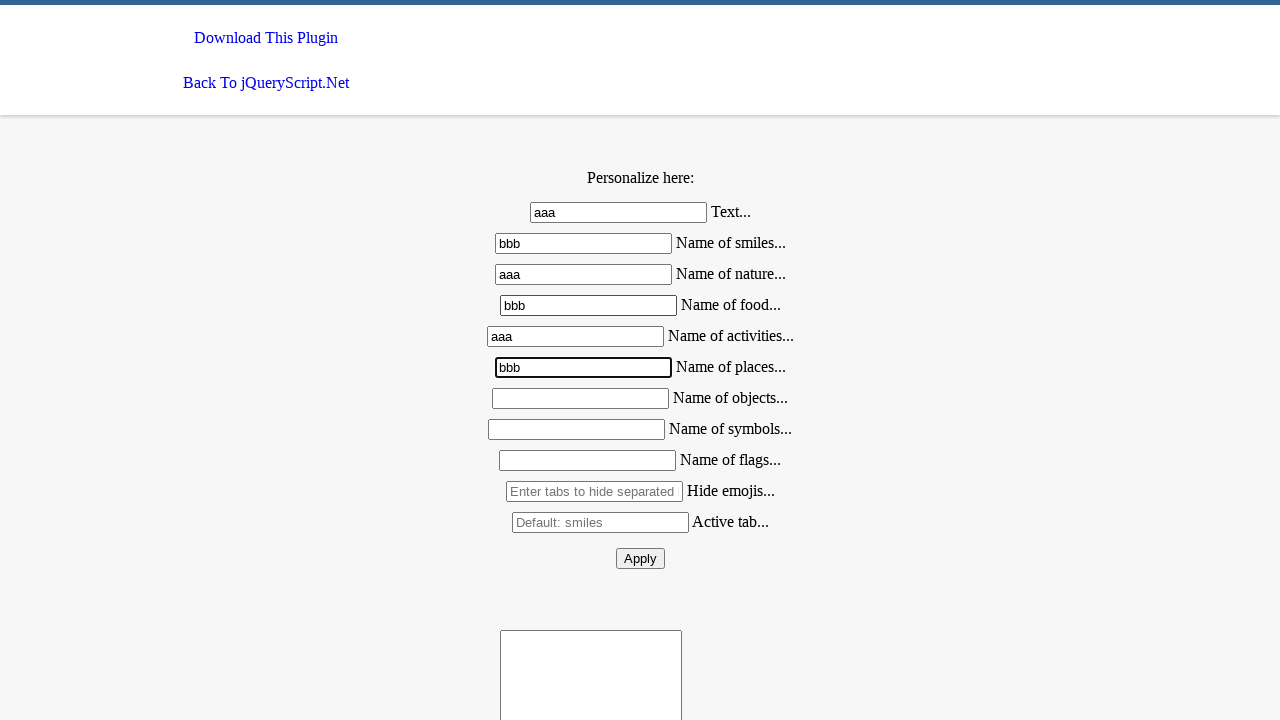

Pressed Tab to move to seventh input field
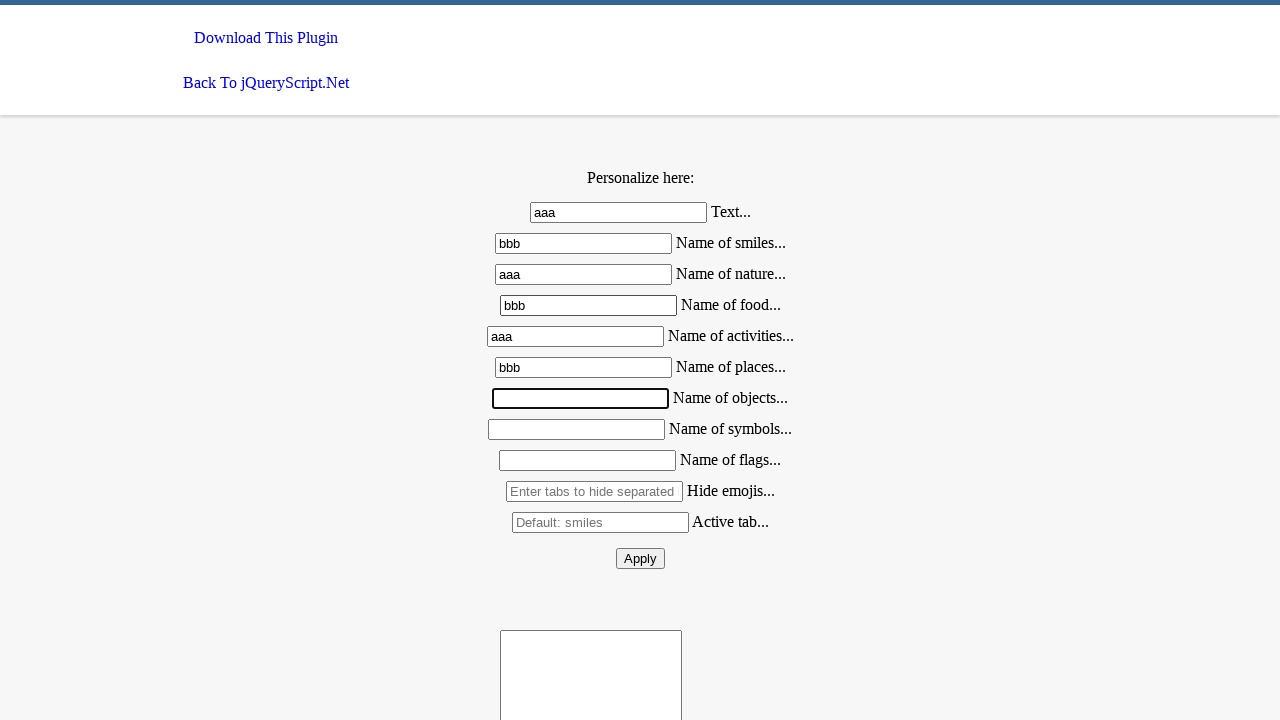

Typed 'aaa' in seventh input field
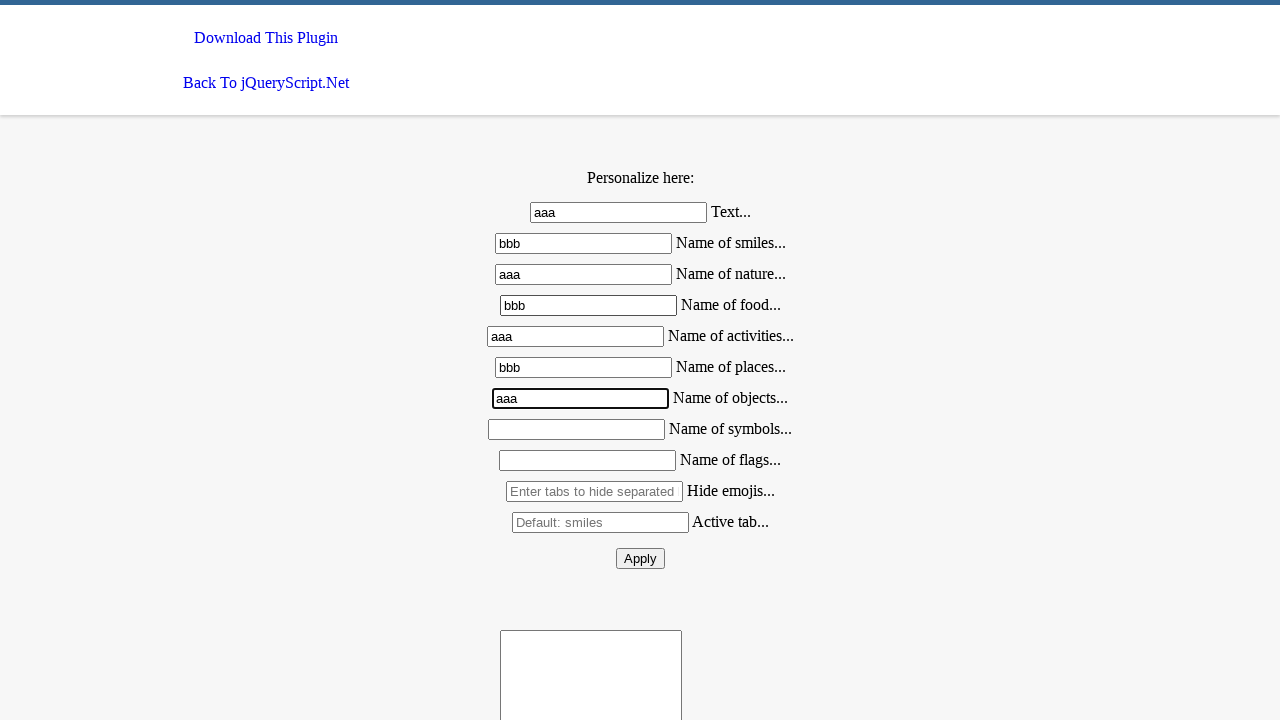

Pressed Tab to move to eighth input field
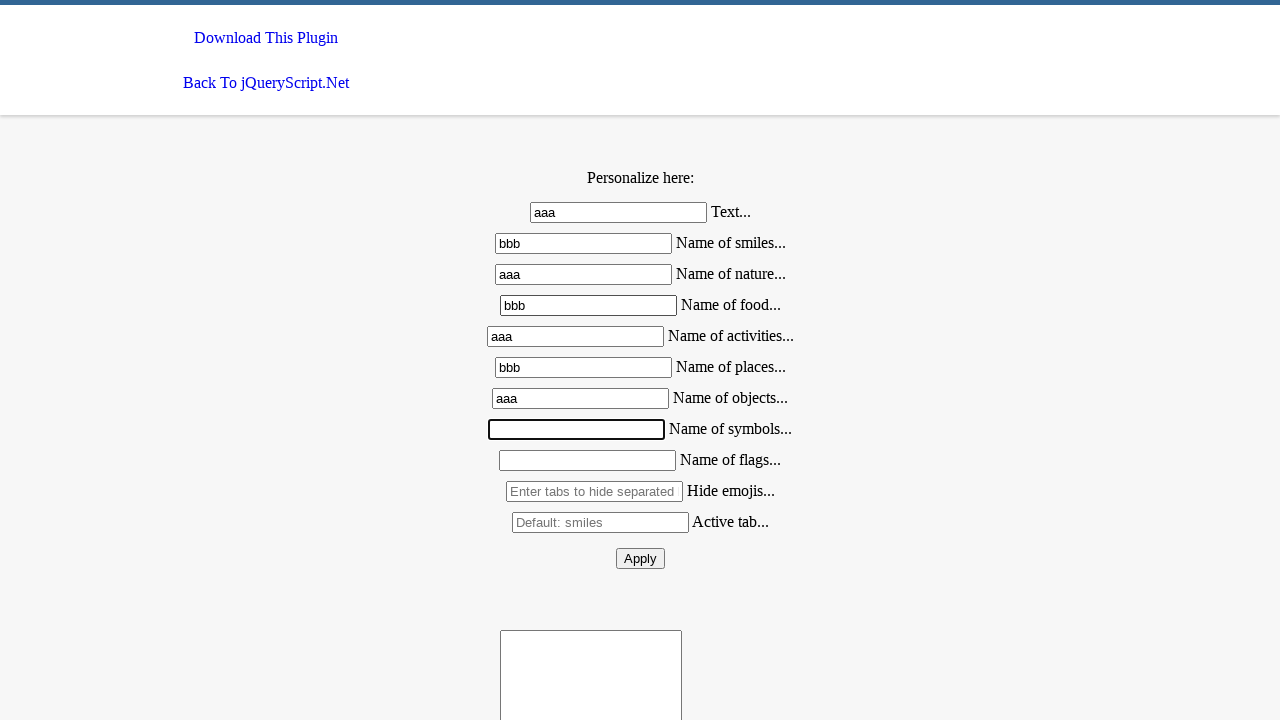

Typed 'bbb' in eighth input field
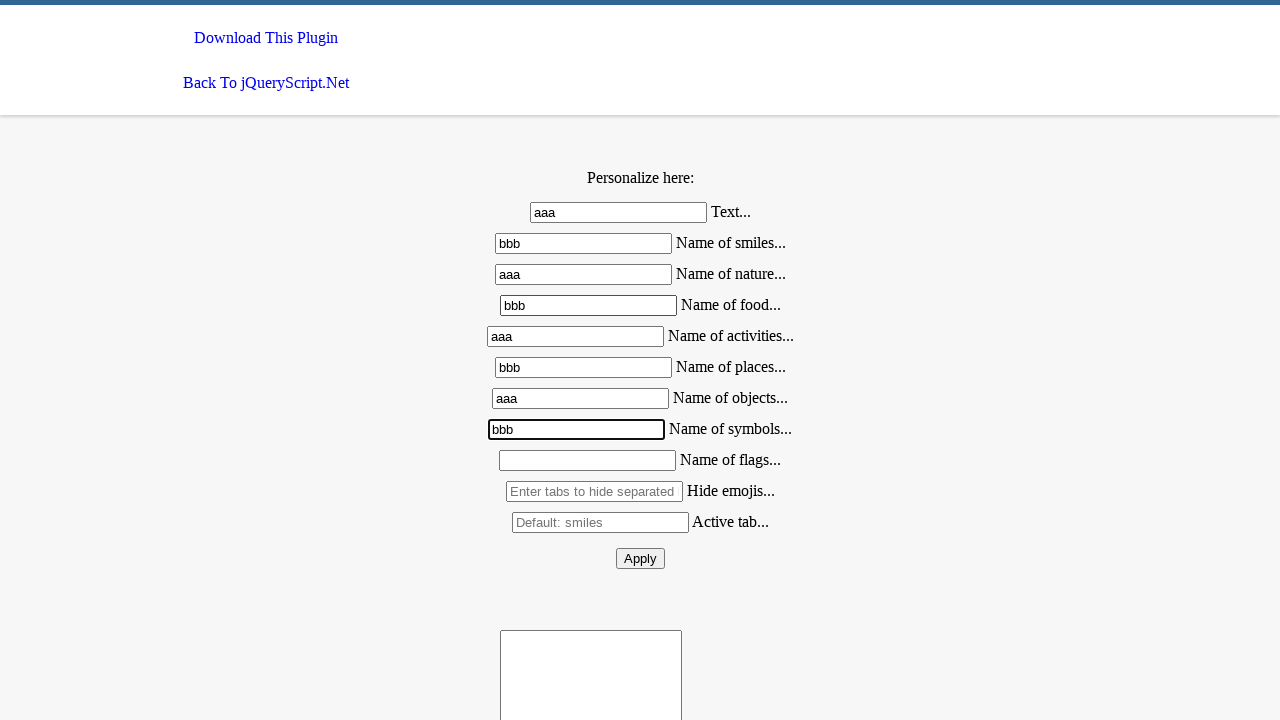

Pressed Tab to move to ninth input field
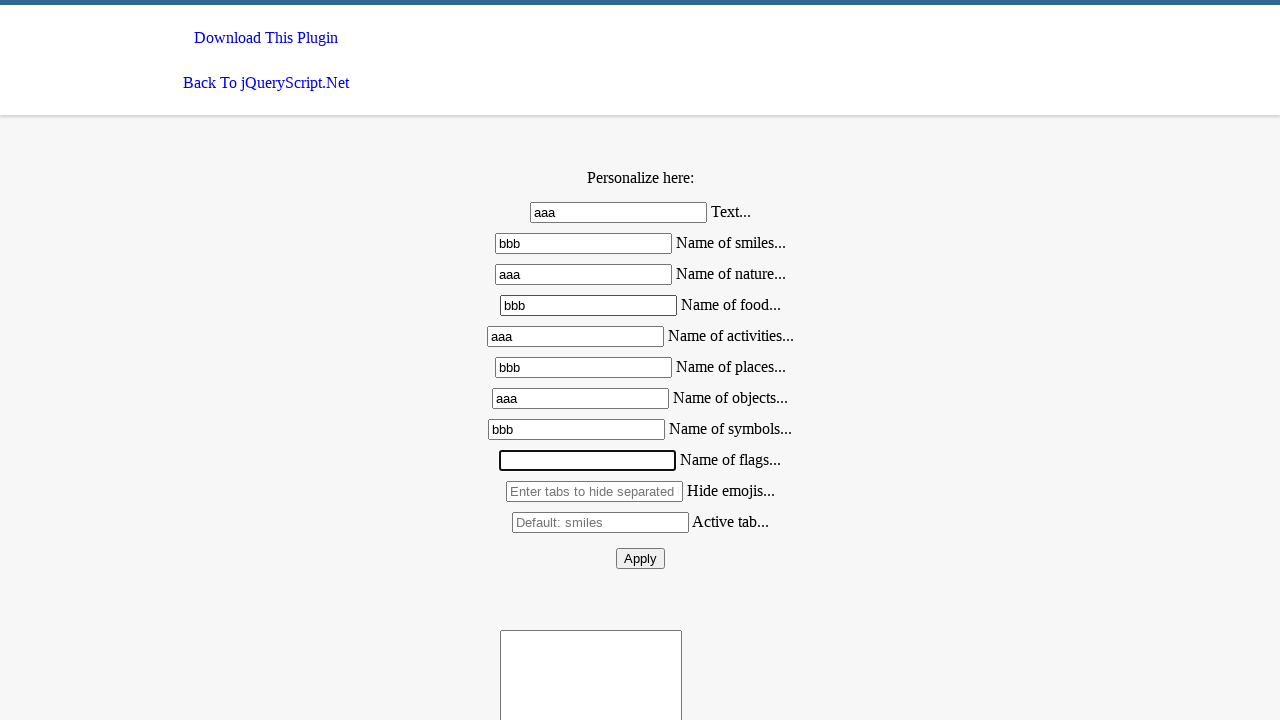

Typed 'aaa' in ninth input field
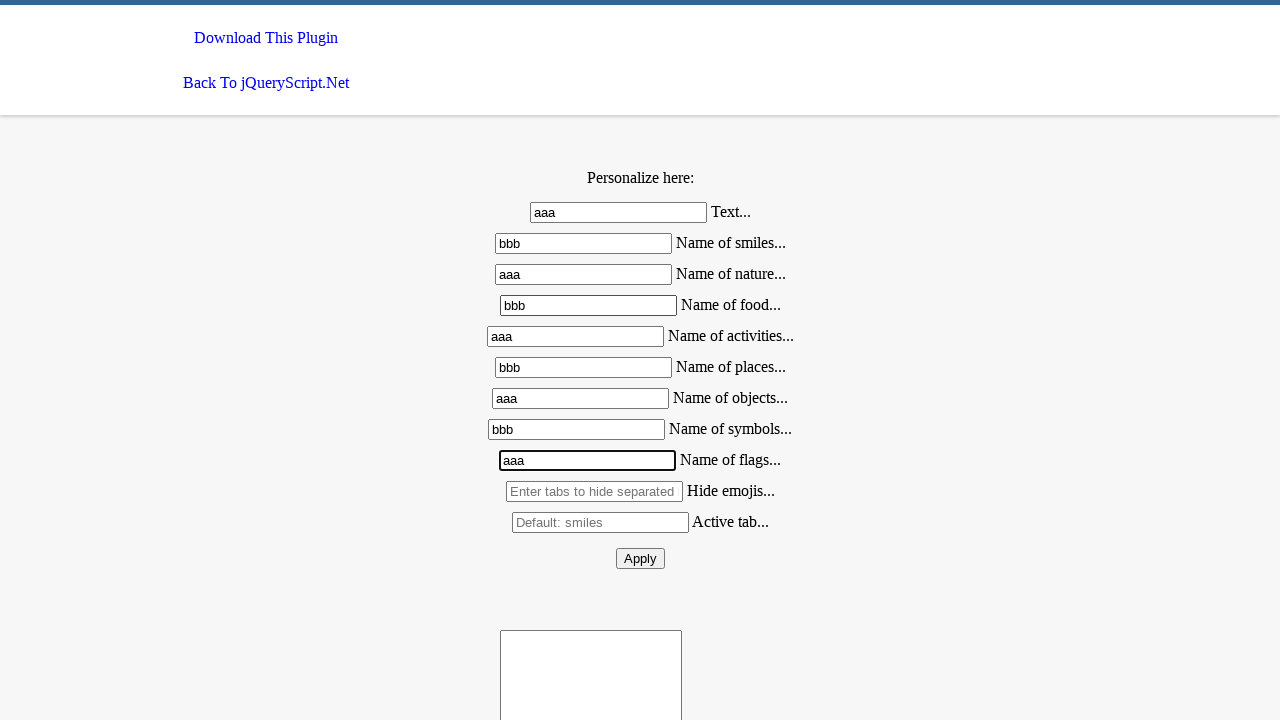

Pressed Tab to move to tenth input field
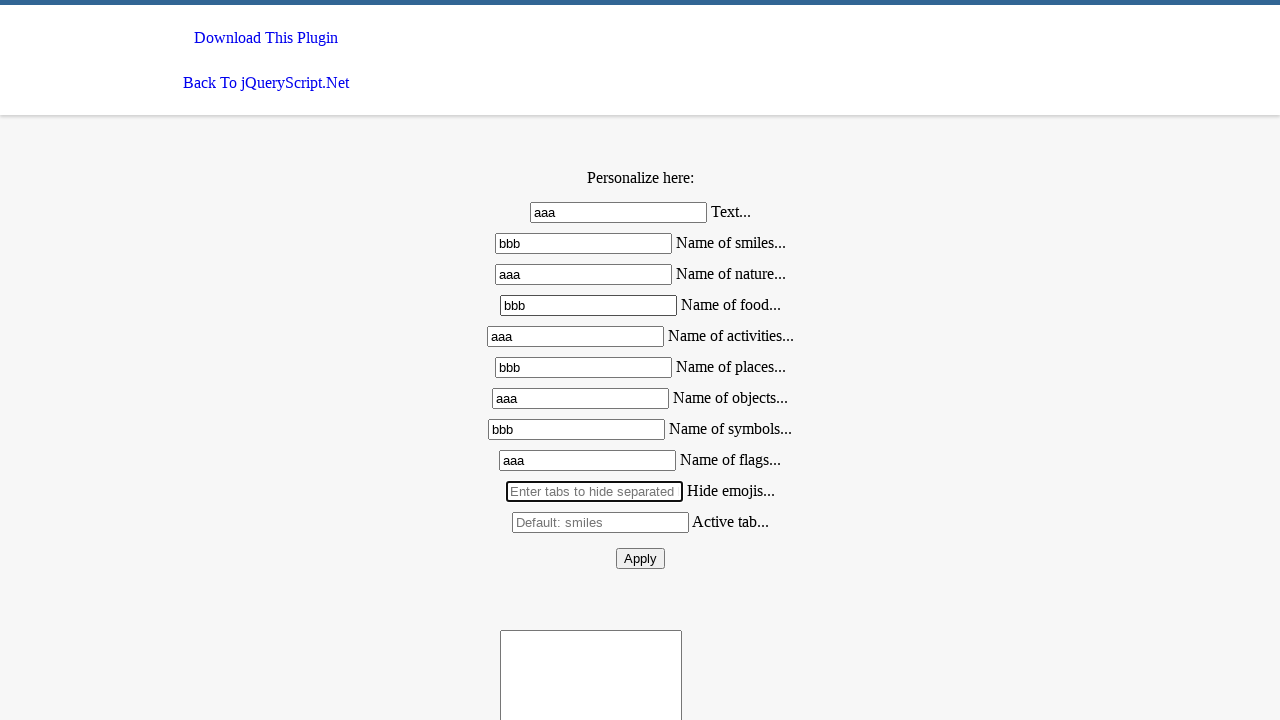

Typed 'bbb' in tenth input field
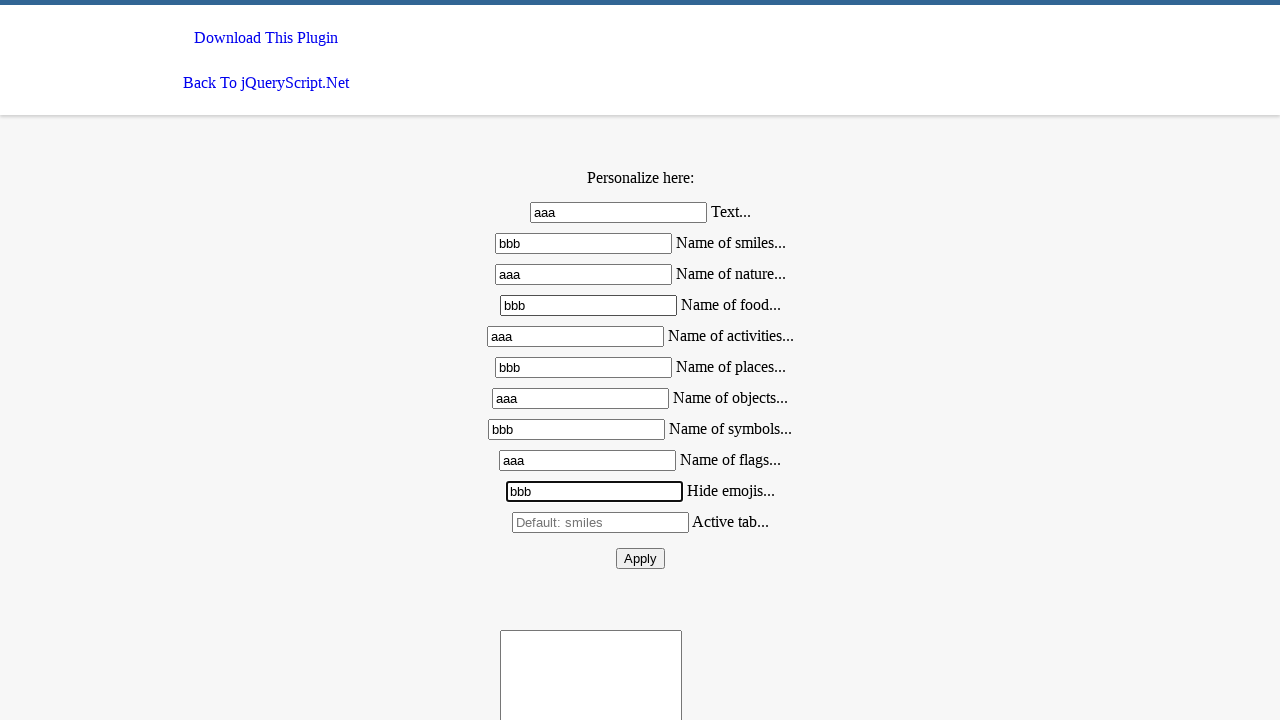

Pressed Tab to move to eleventh input field
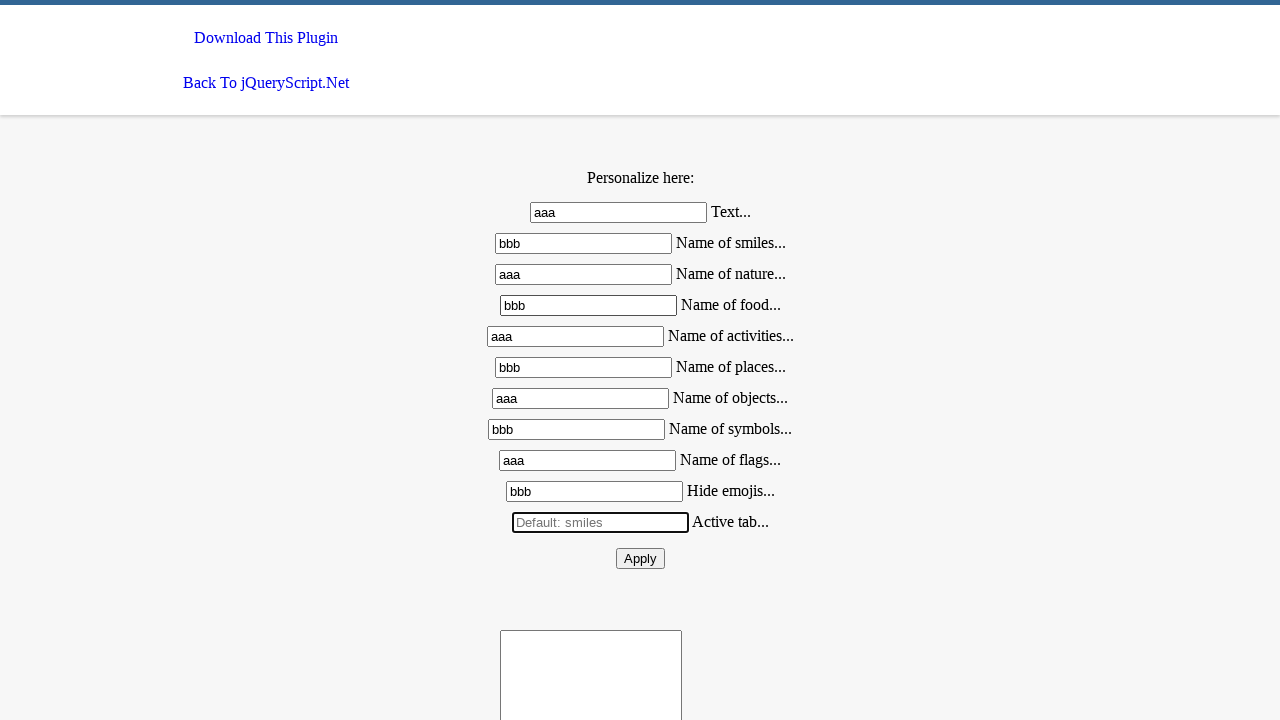

Typed 'aaa' in eleventh input field
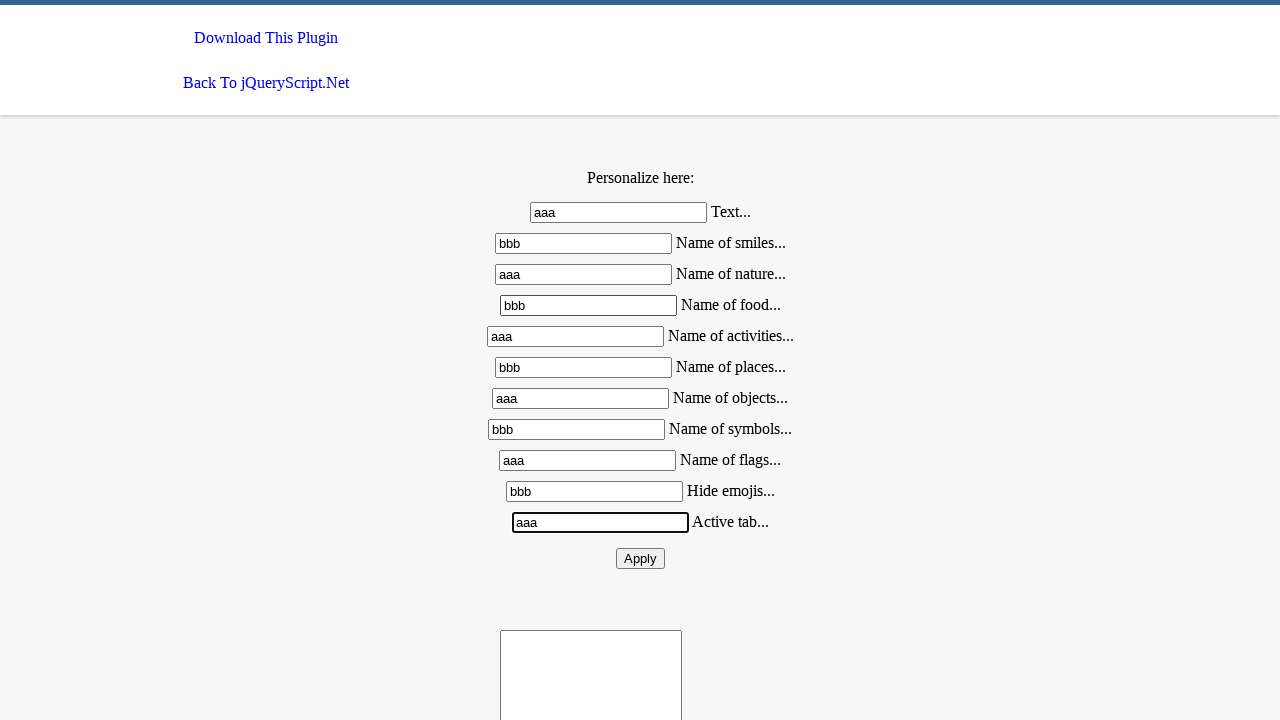

Pressed Tab to move to twelfth input field
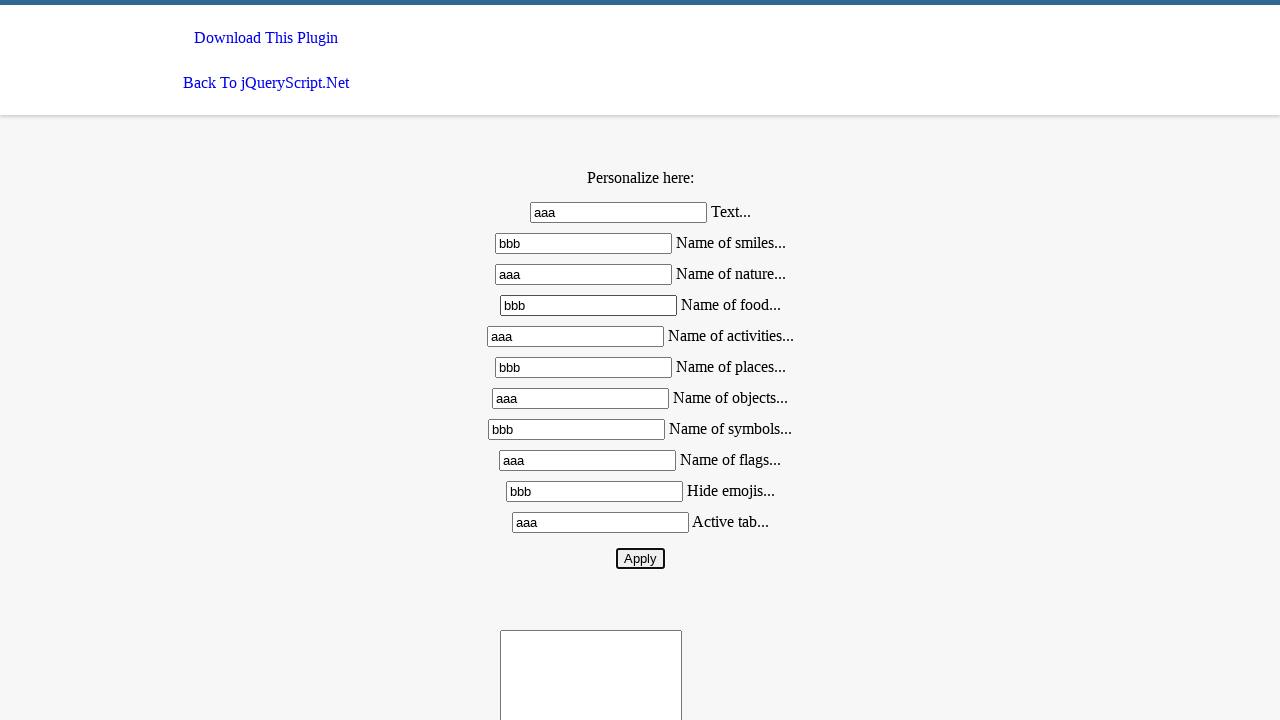

Typed 'bbb' in twelfth input field
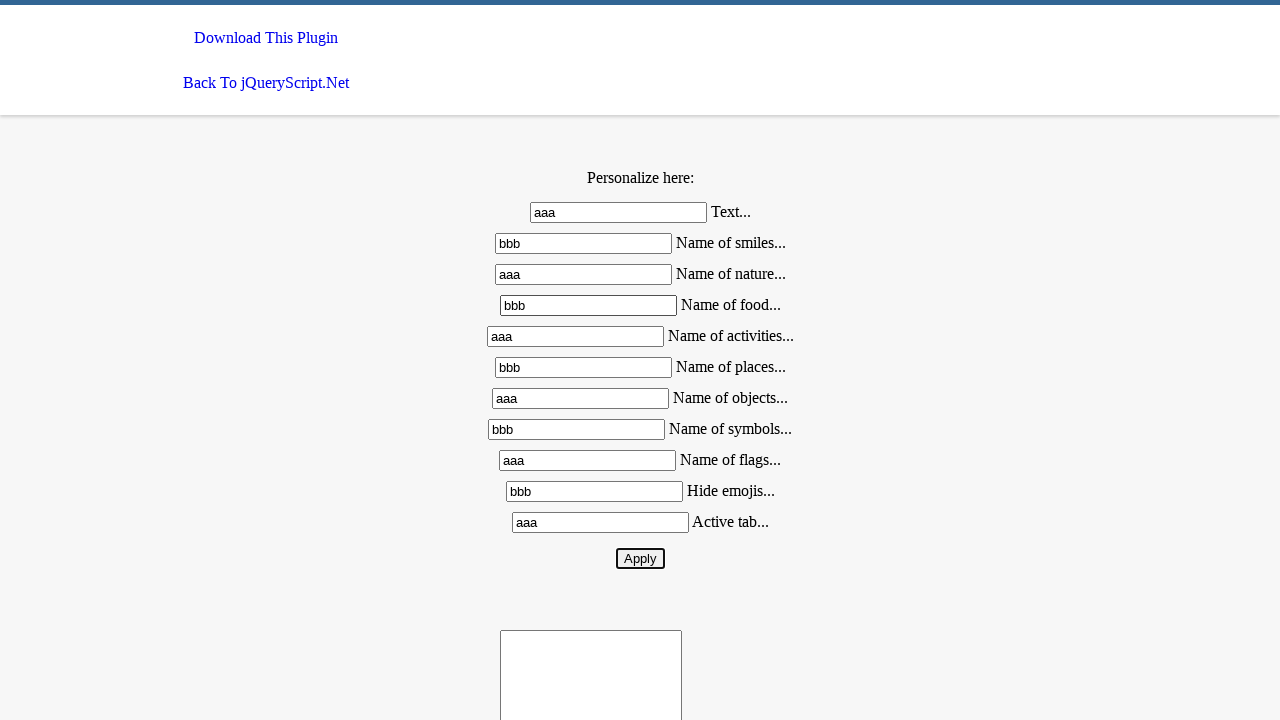

Pressed Tab to reach submit button
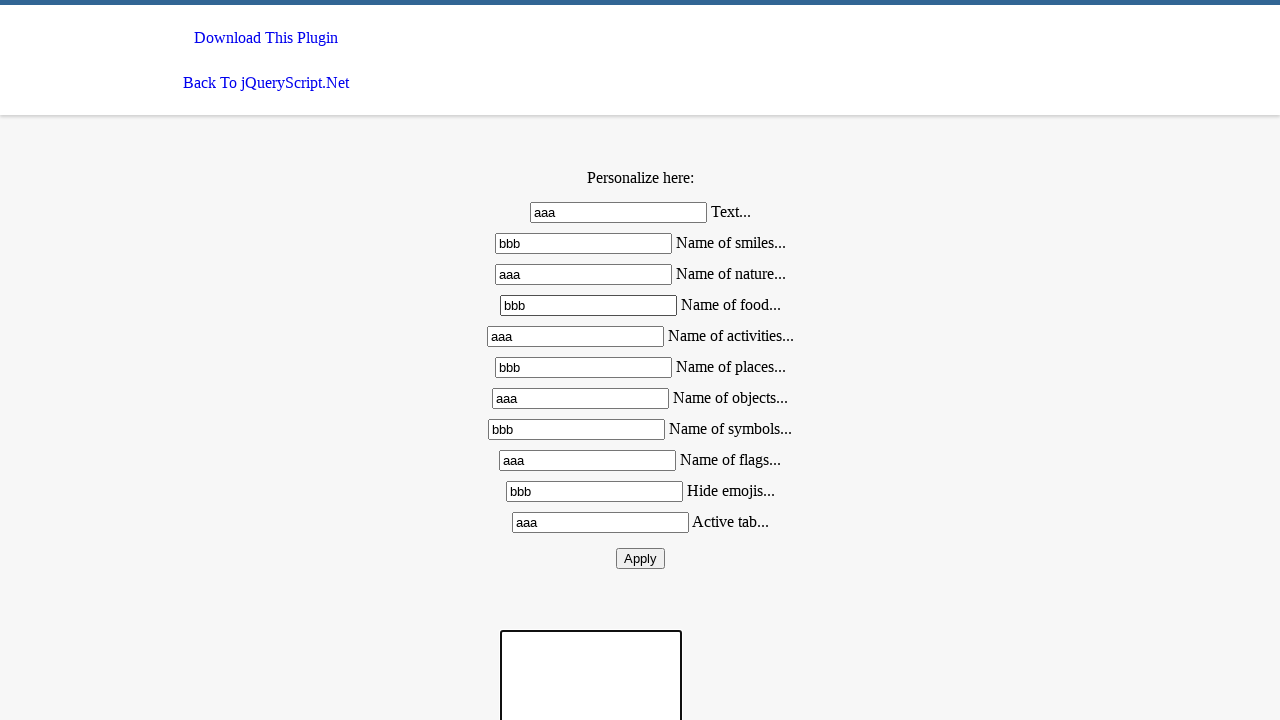

Pressed Enter to submit the form
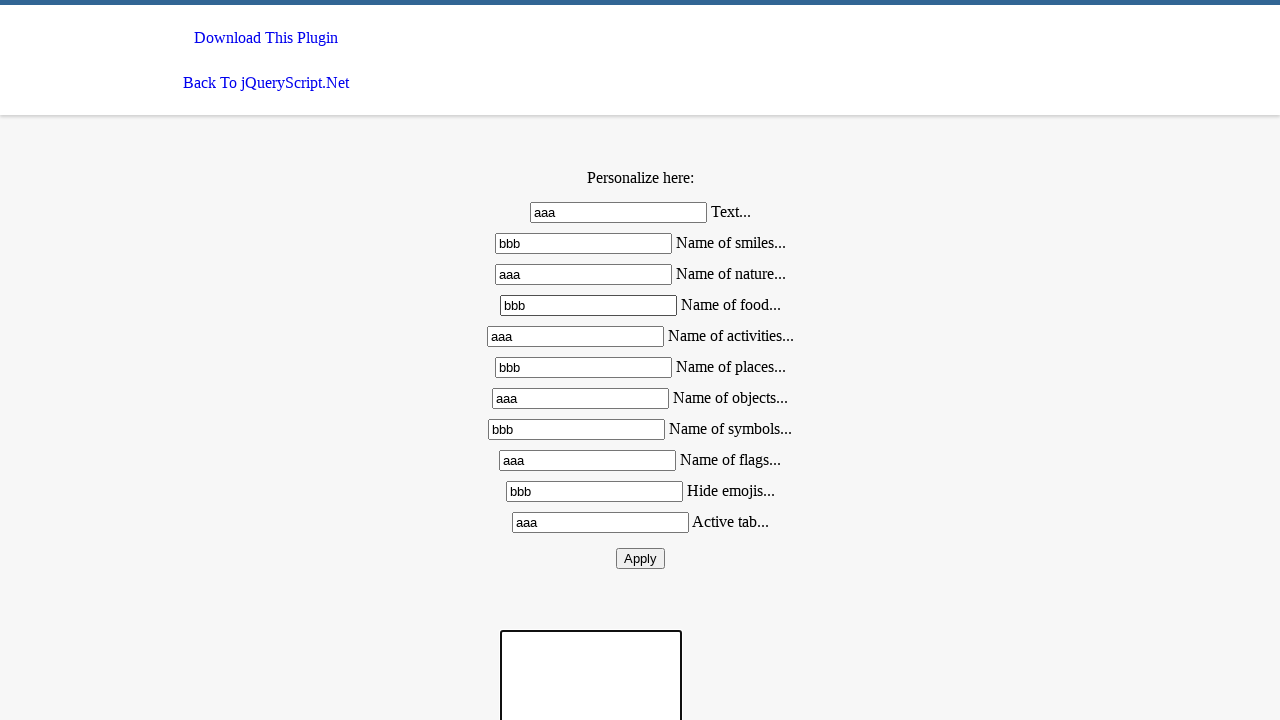

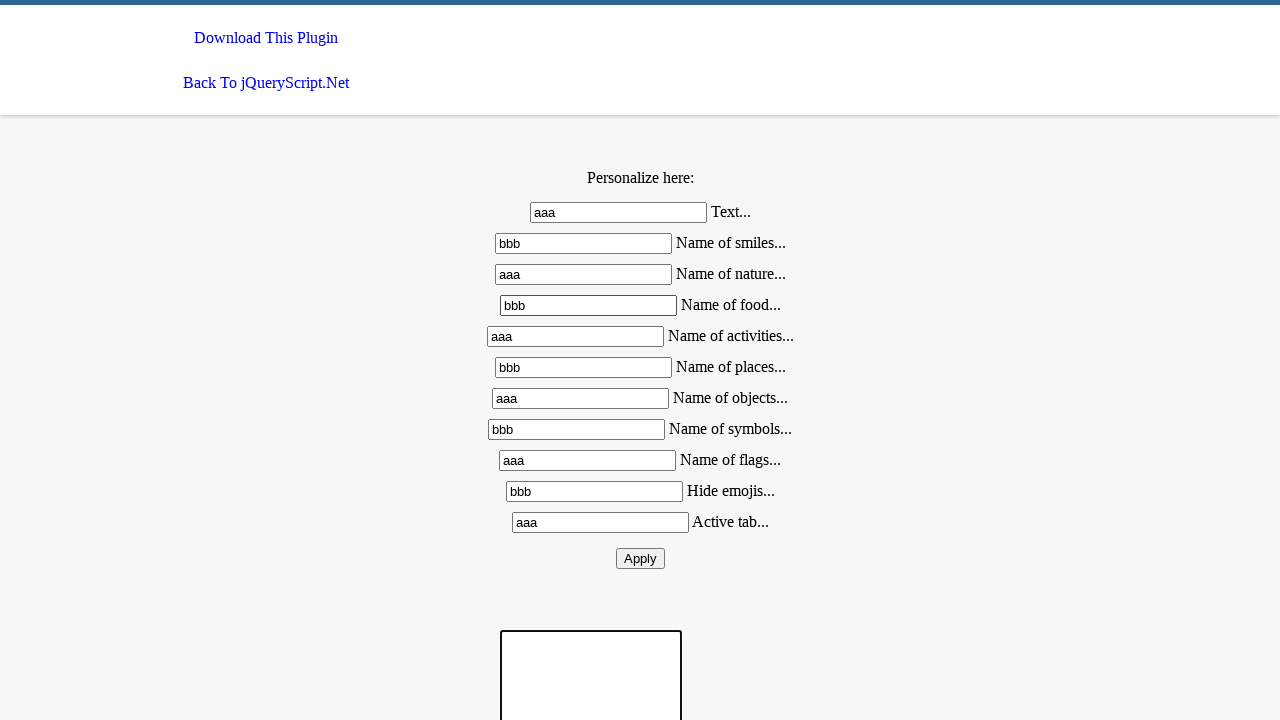